Navigates to Rediff mail login page and verifies that links are present on the page

Starting URL: https://mail.rediff.com/cgi-bin/login.cgi

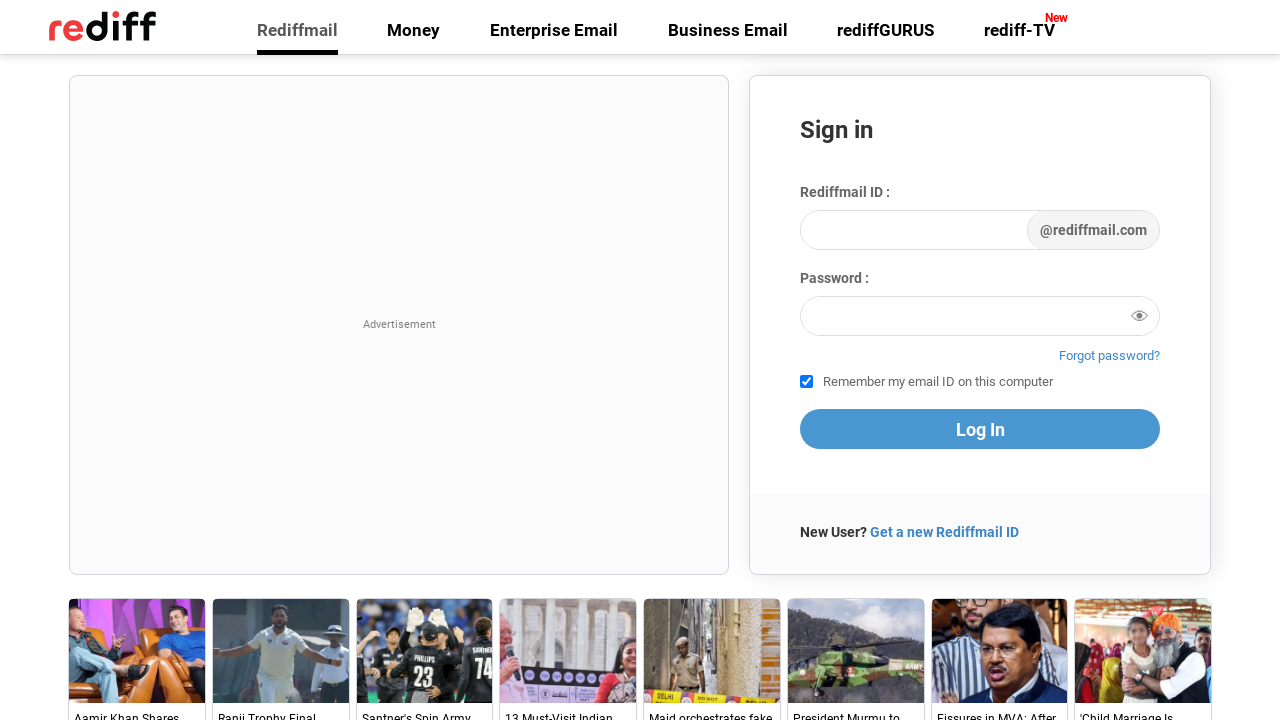

Navigated to Rediff mail login page
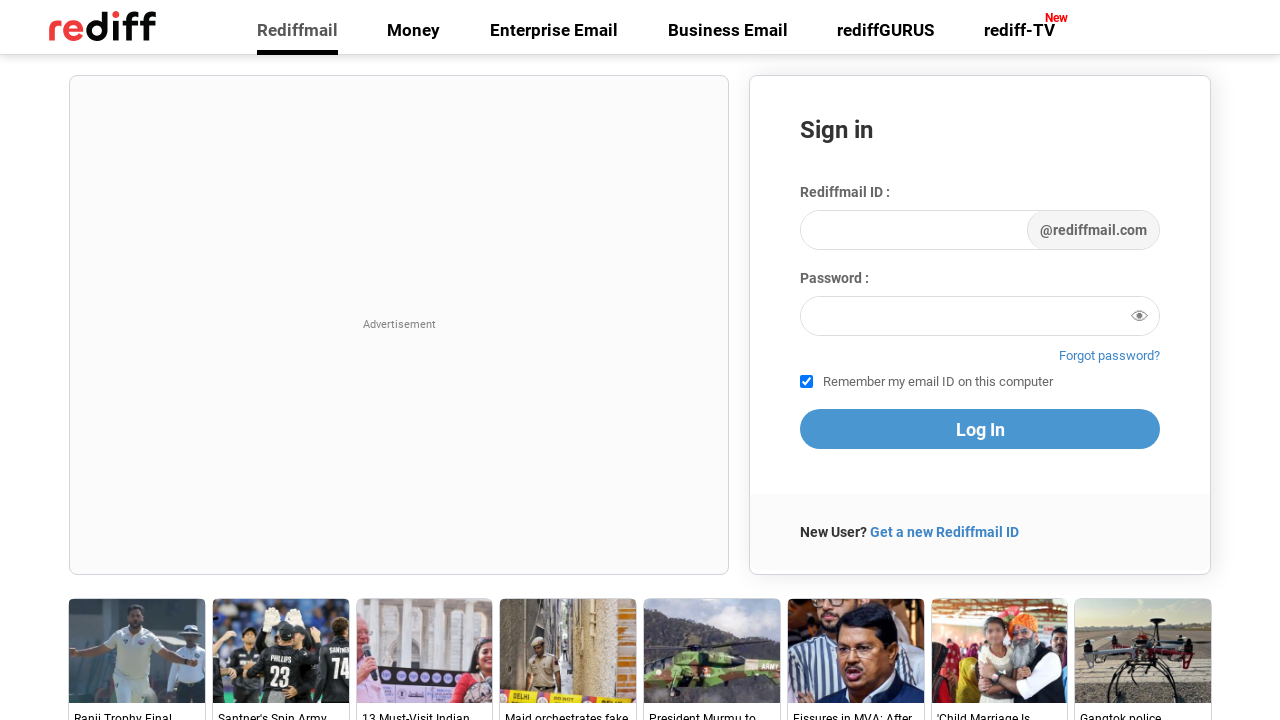

Page loaded and links are present
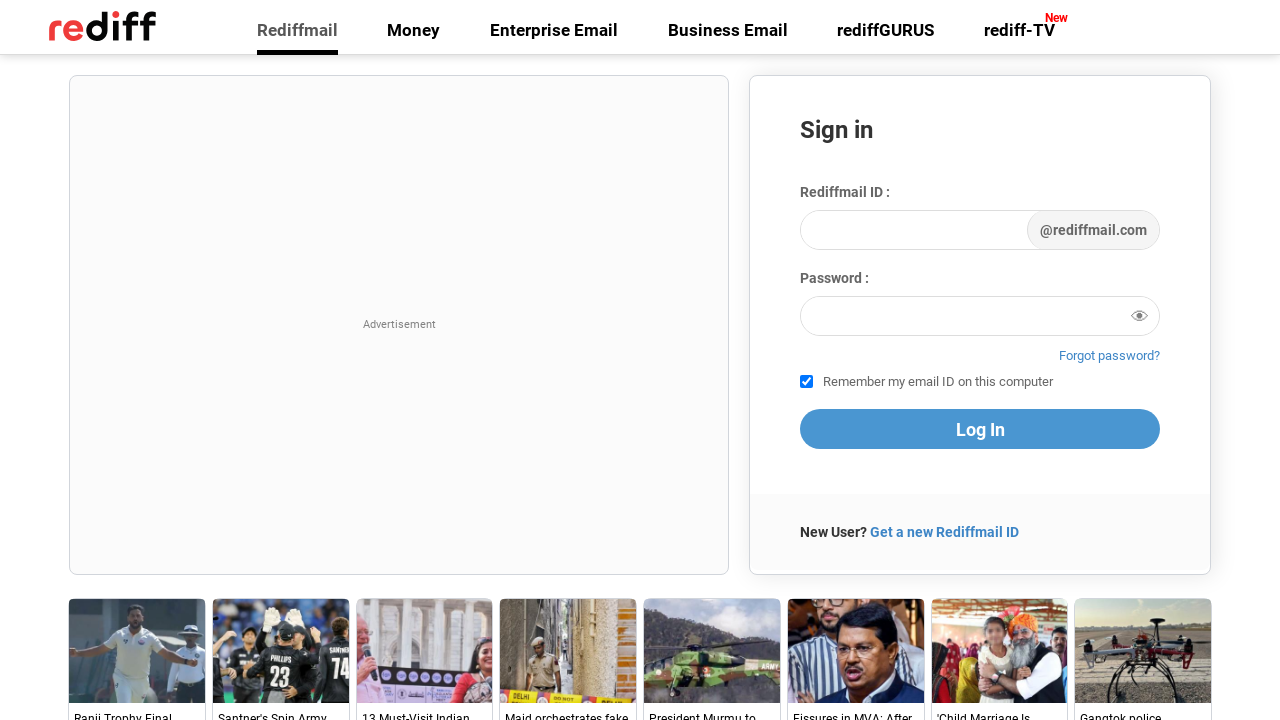

Found 115 links on the page
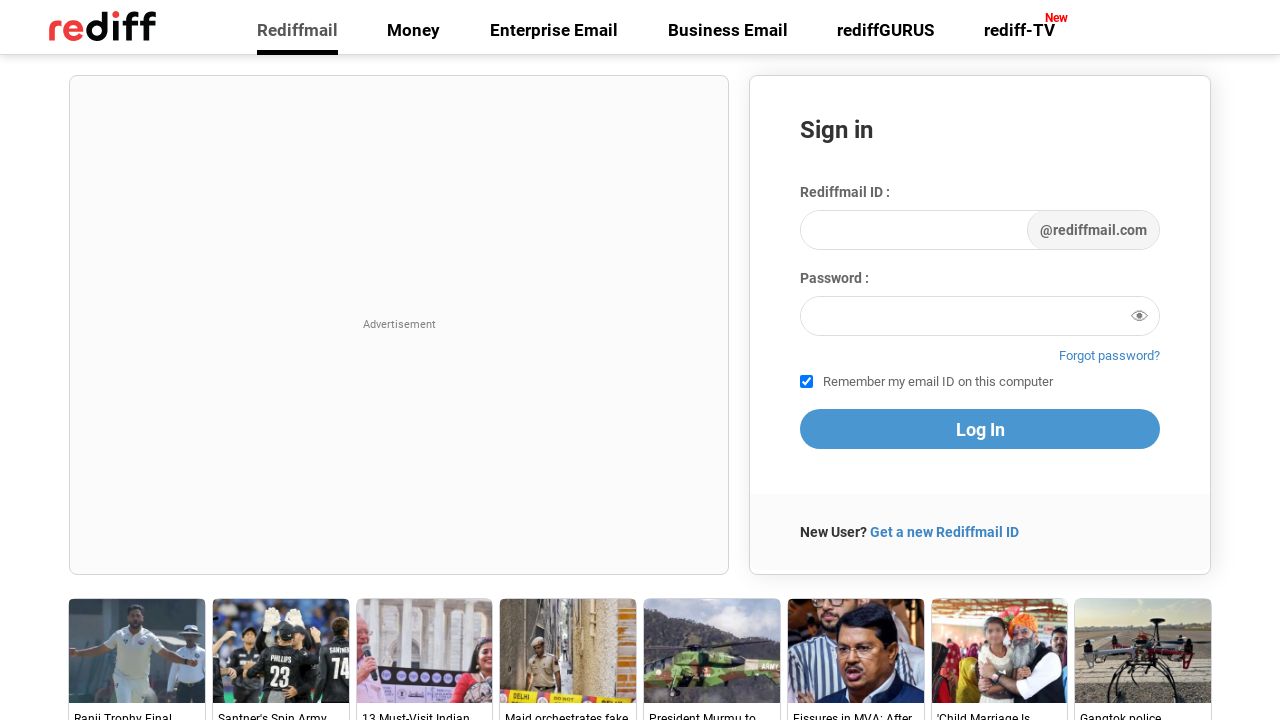

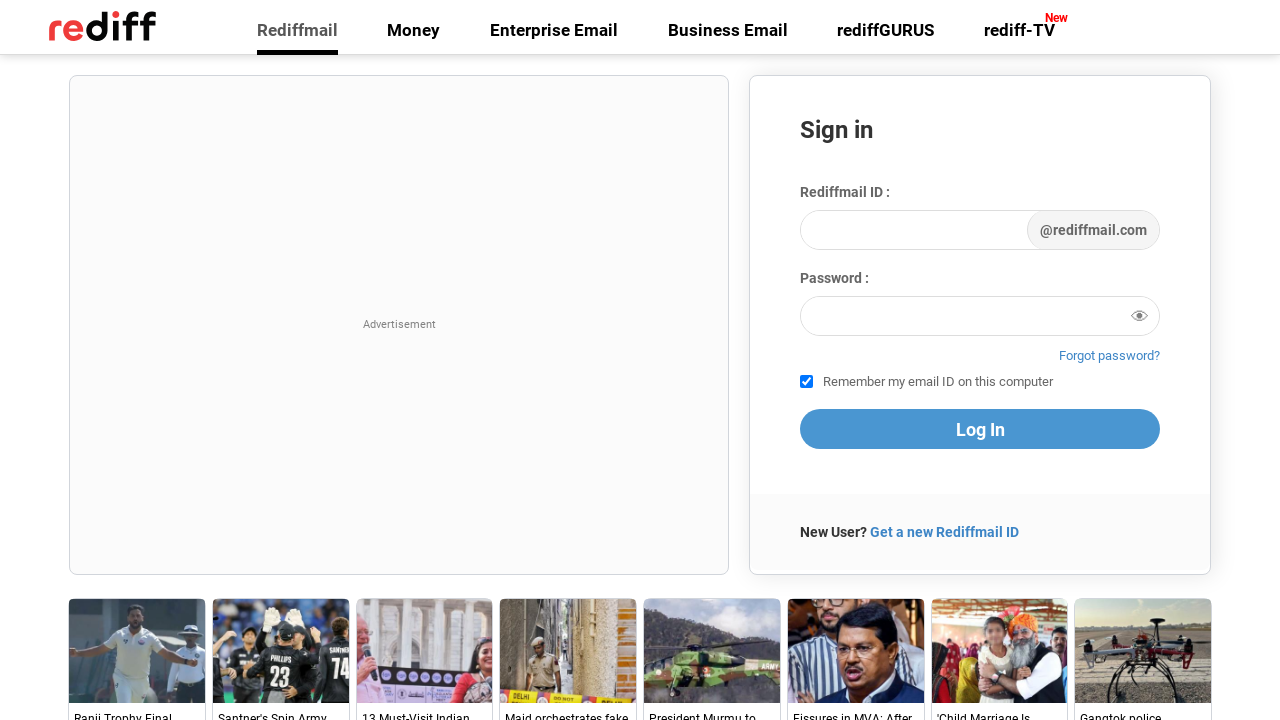